Tests filling a text field on an automation sandbox page with sample text

Starting URL: https://thefreerangetester.github.io/sandbox-automation-testing/

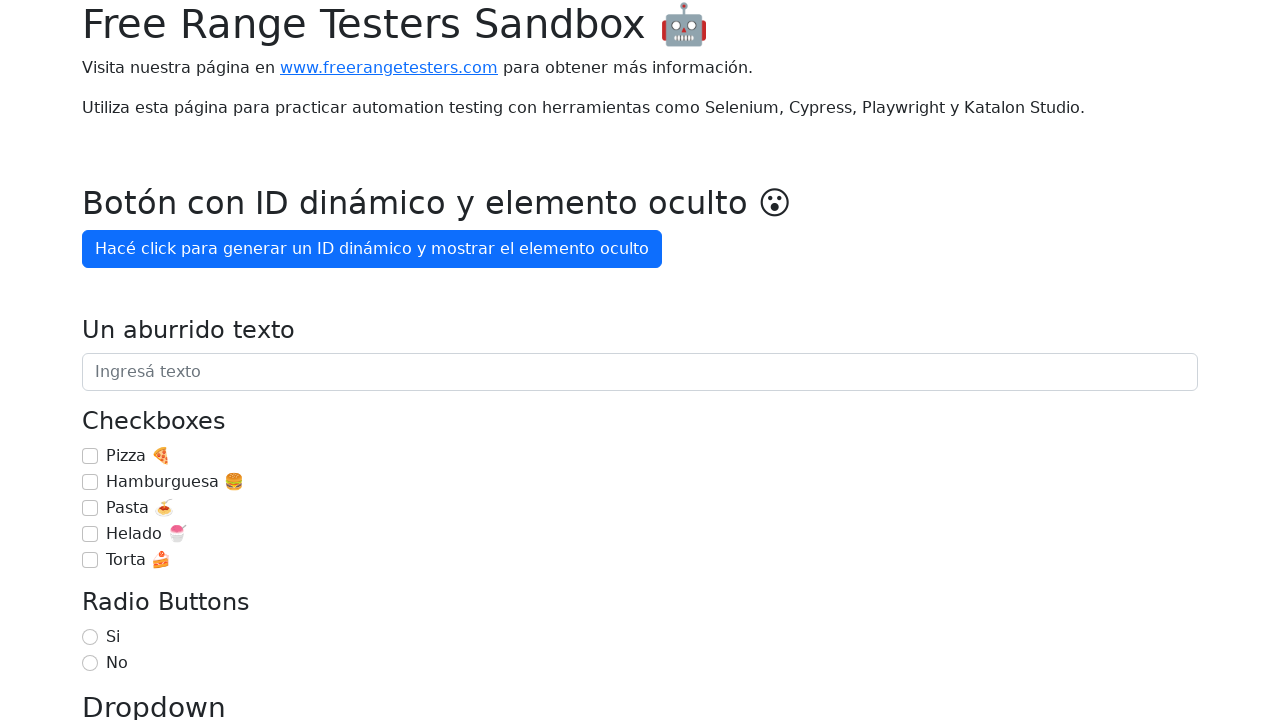

Filled text field 'Un aburrido texto' with sample text 'Este es un texto de prueba para llenar el campo de texto.' on internal:role=textbox[name="Un aburrido texto"i]
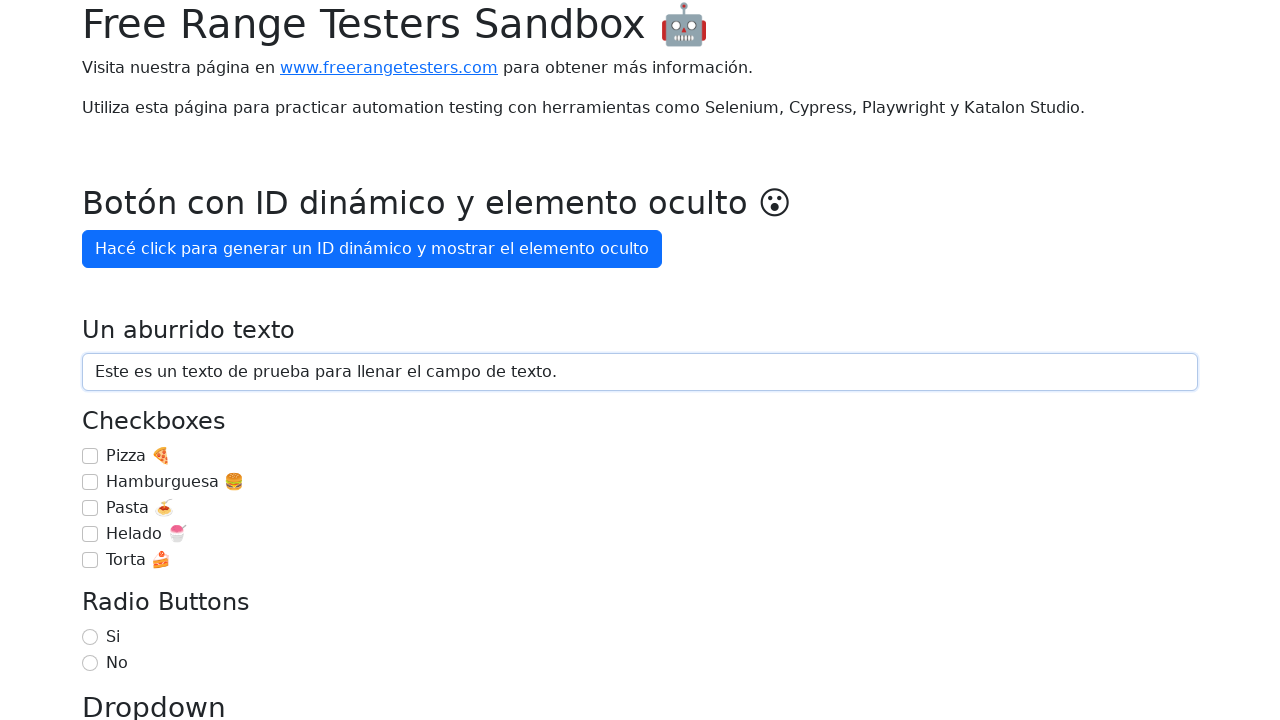

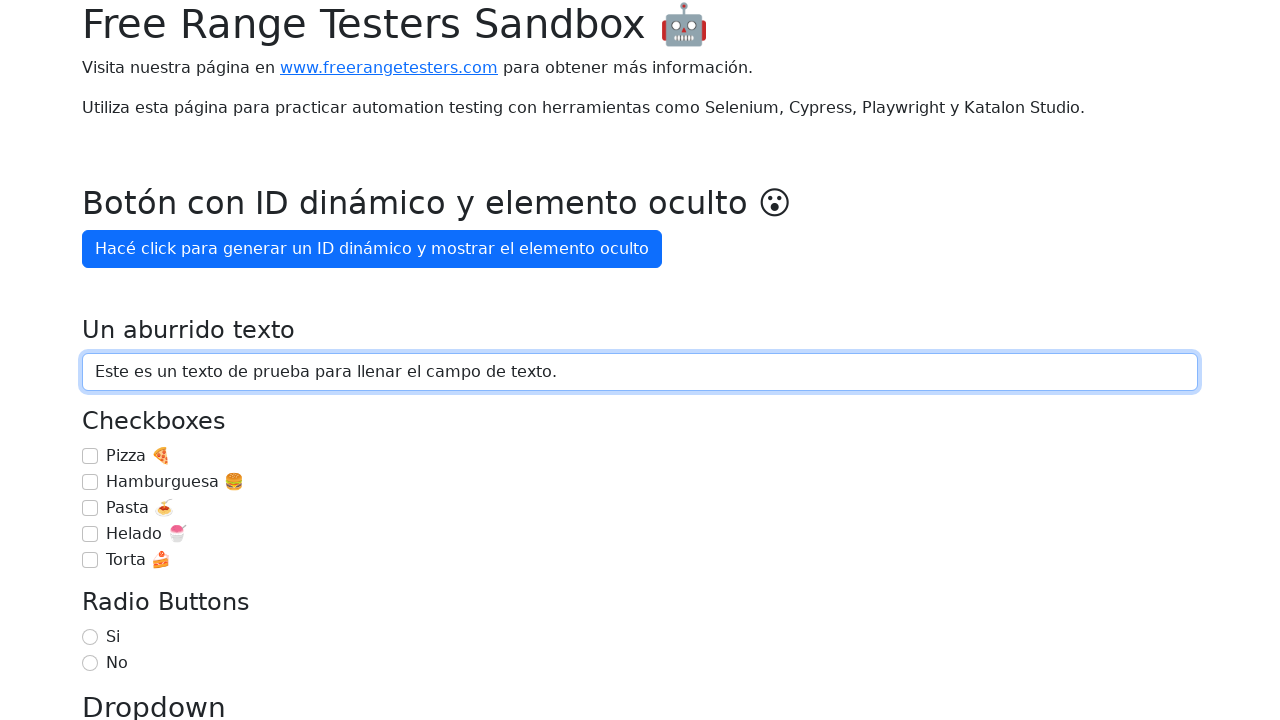